Tests navigating to ERP App Development under Custom App

Starting URL: https://www.tranktechnologies.com/

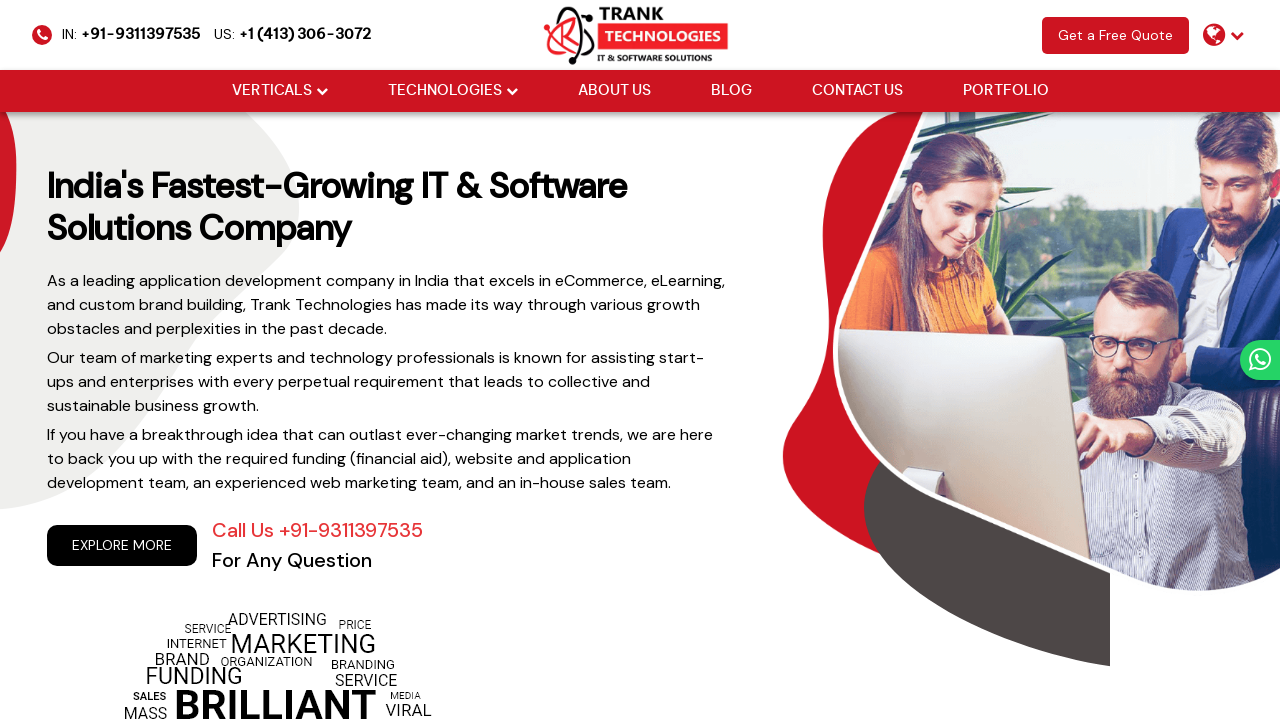

Clicked Verticals dropdown at (280, 91) on (//li[@class='drop_down'])[1]
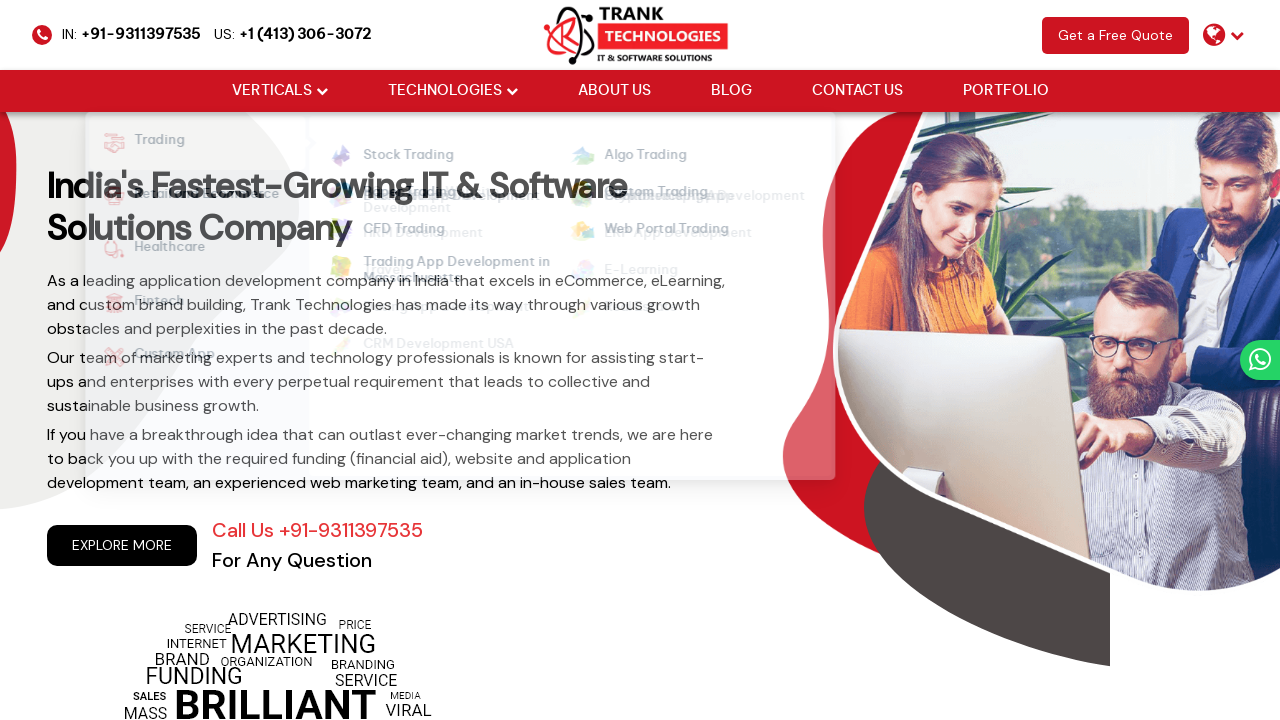

Hovered over Custom App option at (161, 357) on xpath=//strong[normalize-space()='Custom App']
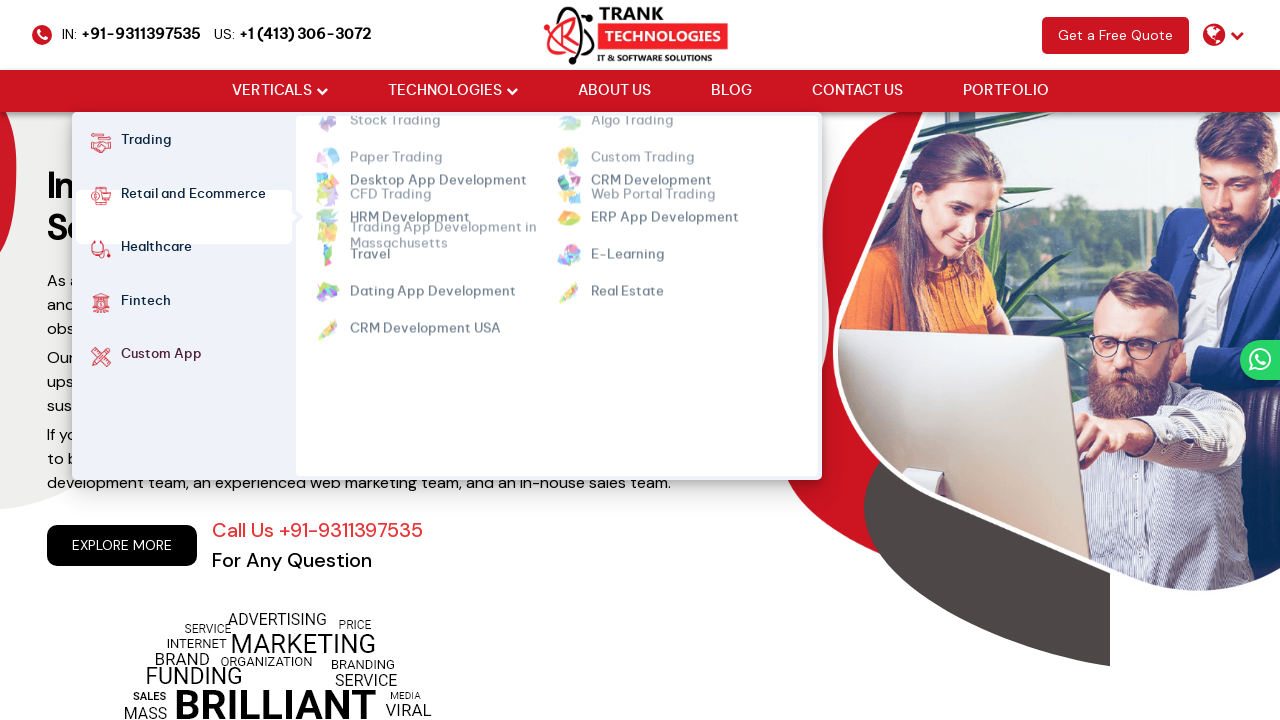

Clicked ERP App Development link to navigate to the module at (664, 193) on xpath=//ul[@class='cm-flex cm-flex-wrap']//a[@class='mm-active'][normalize-space
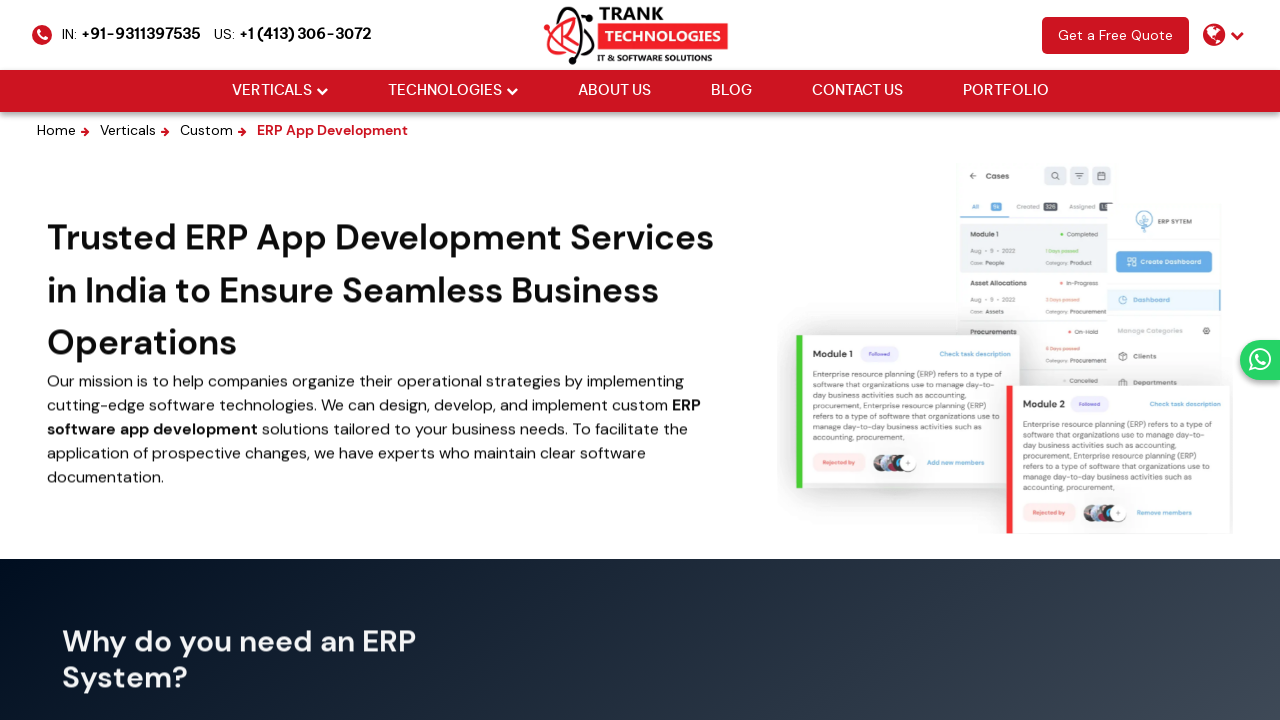

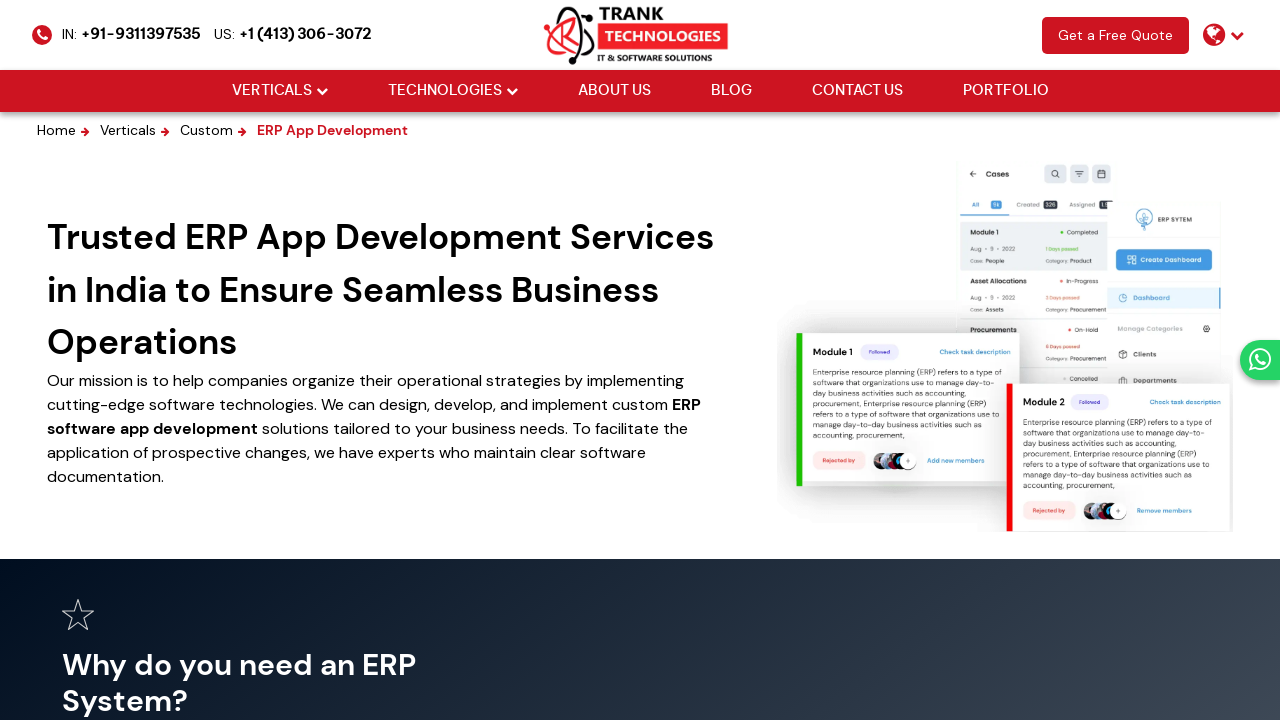